Navigates to Freshworks website and waits for footer links to be present and visible

Starting URL: https://www.freshworks.com/

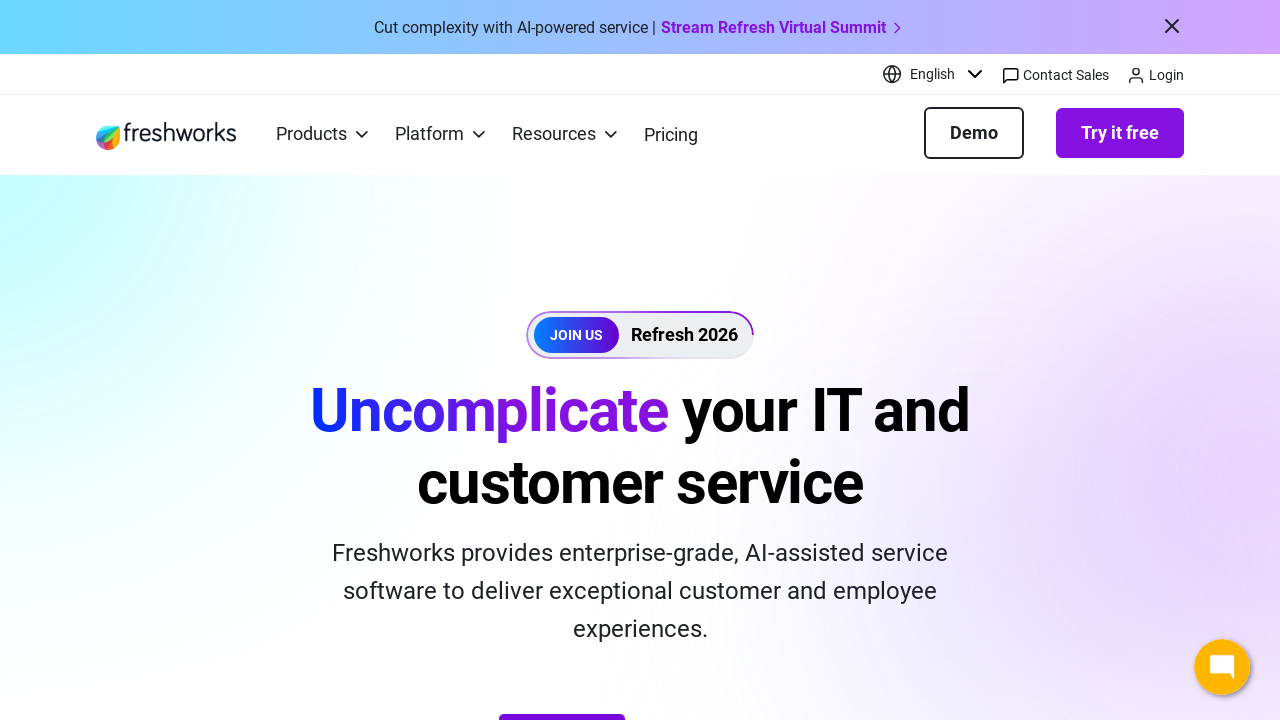

Navigated to Freshworks website
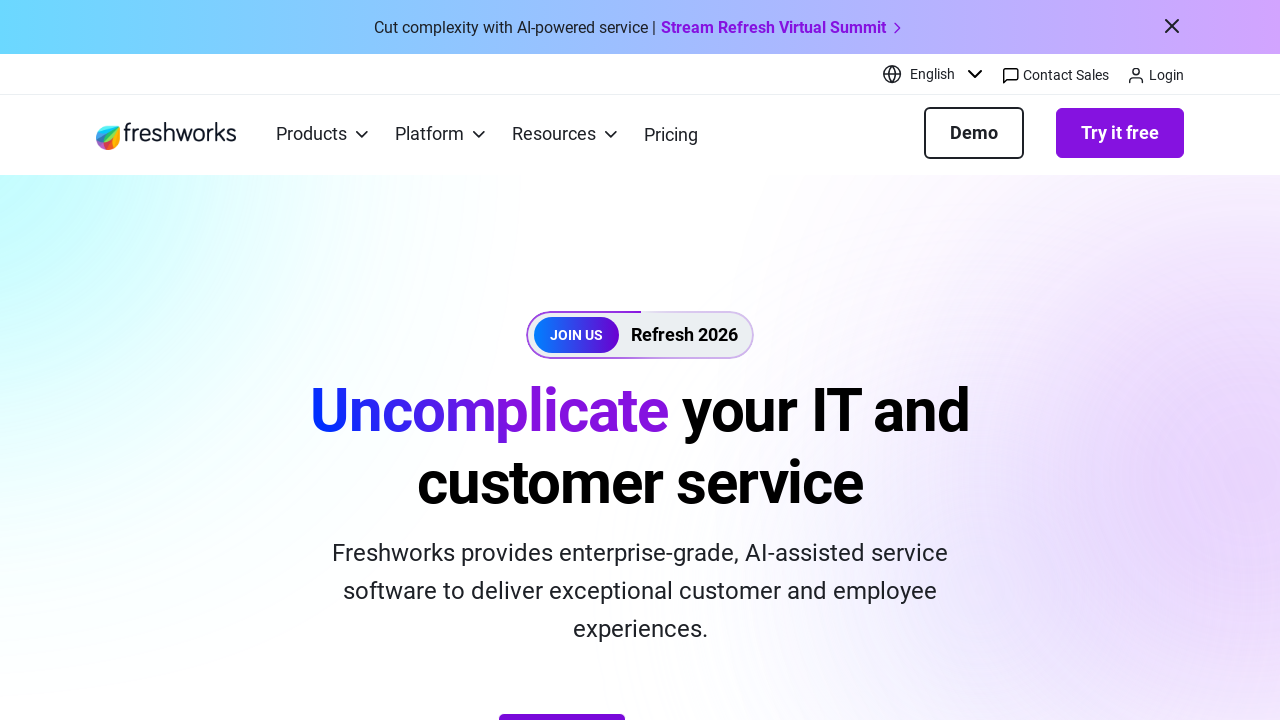

Located footer links using XPath selector
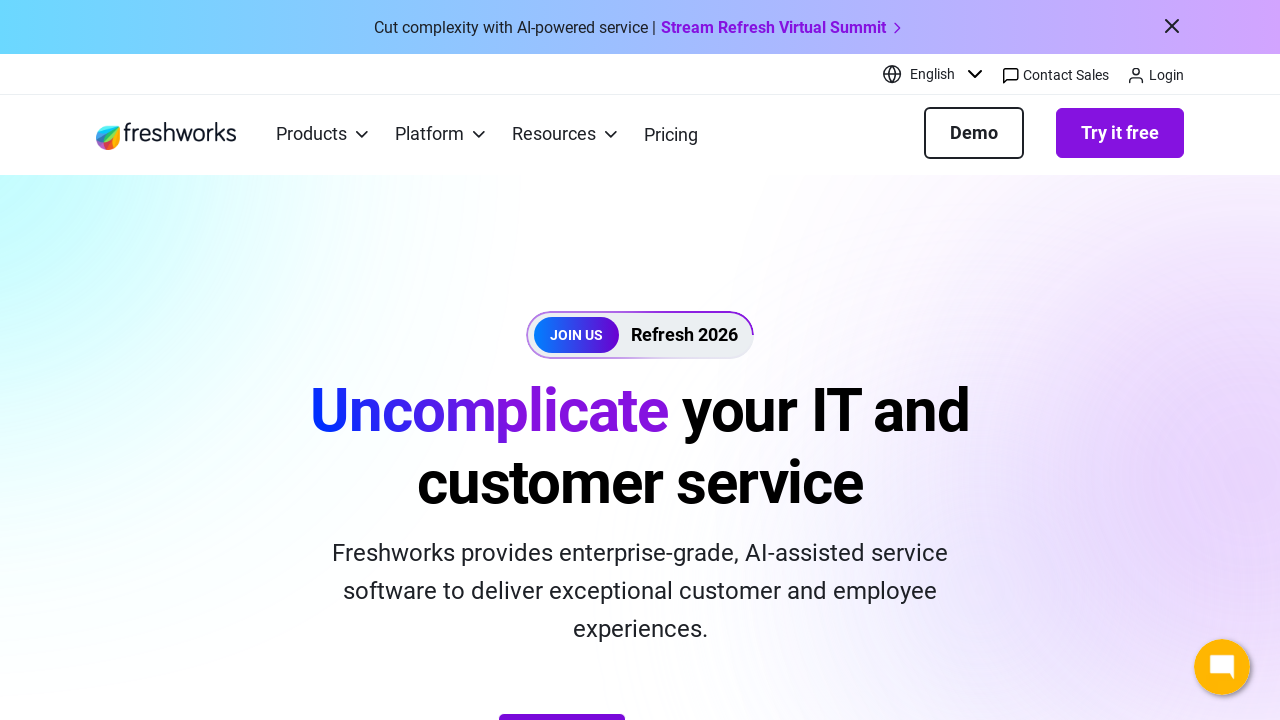

Waited for first footer link to be visible (10s timeout)
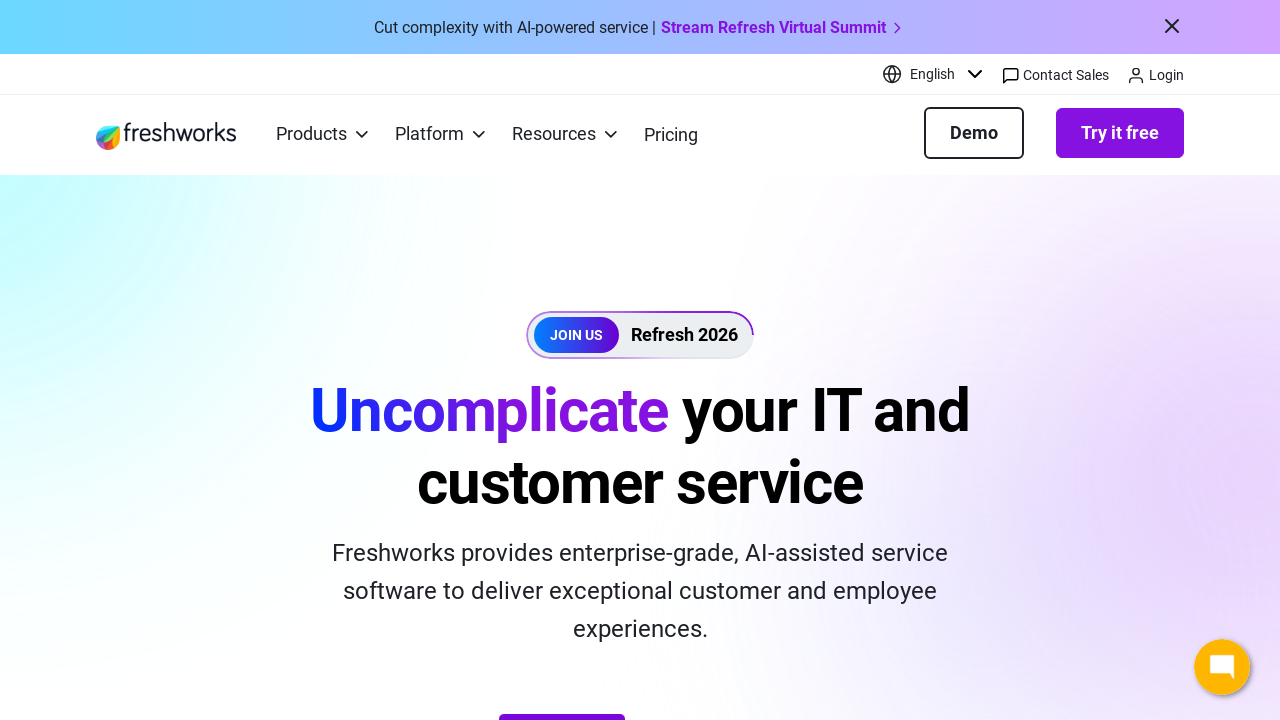

Retrieved all footer links
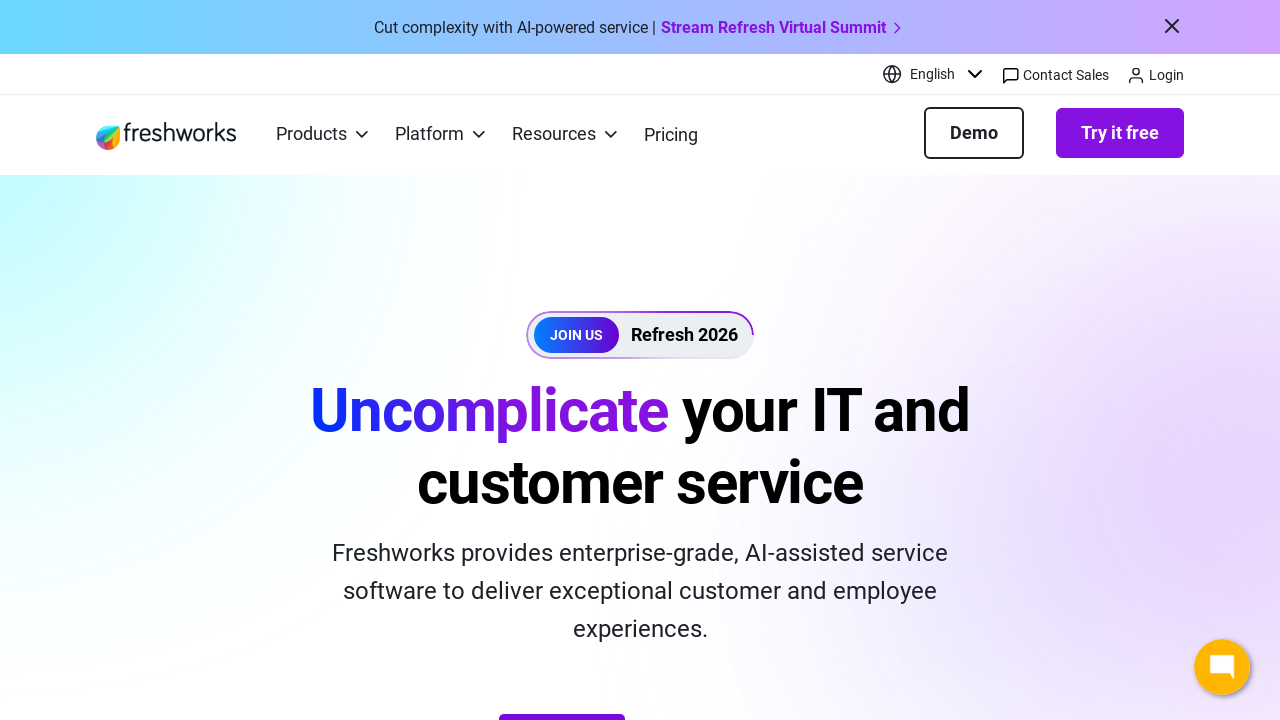

Verified footer links are present - found 45 links
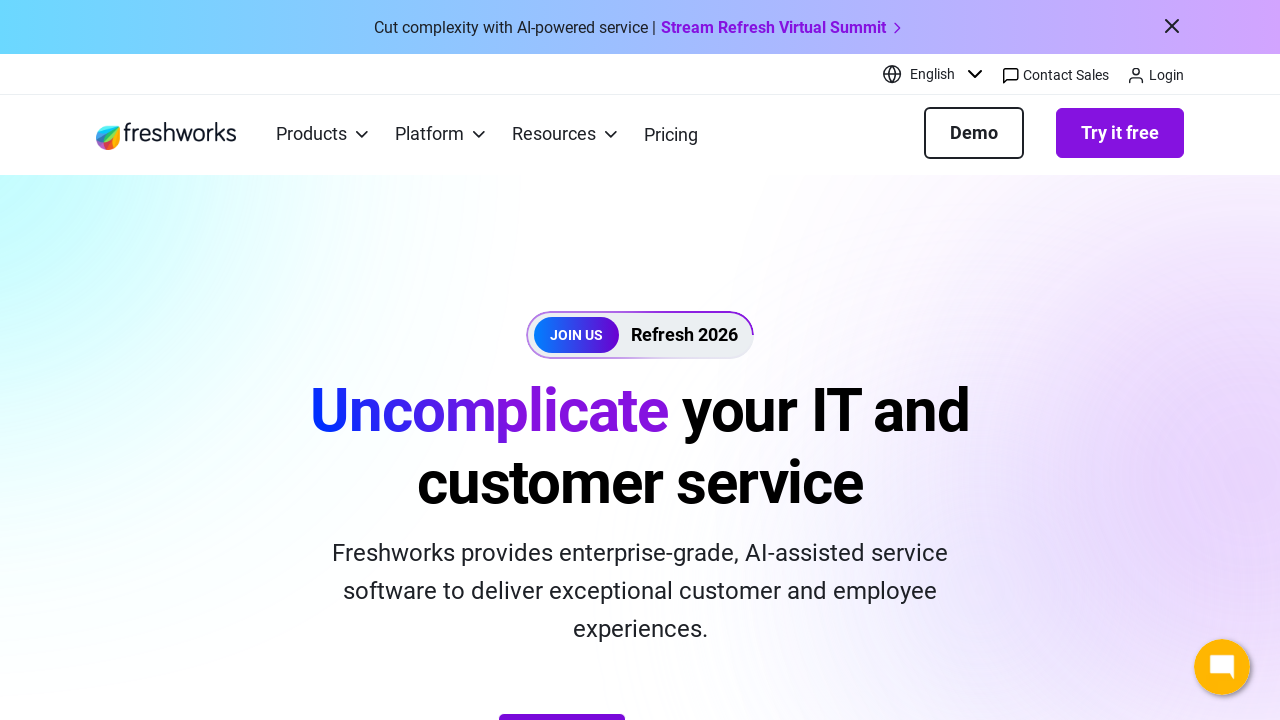

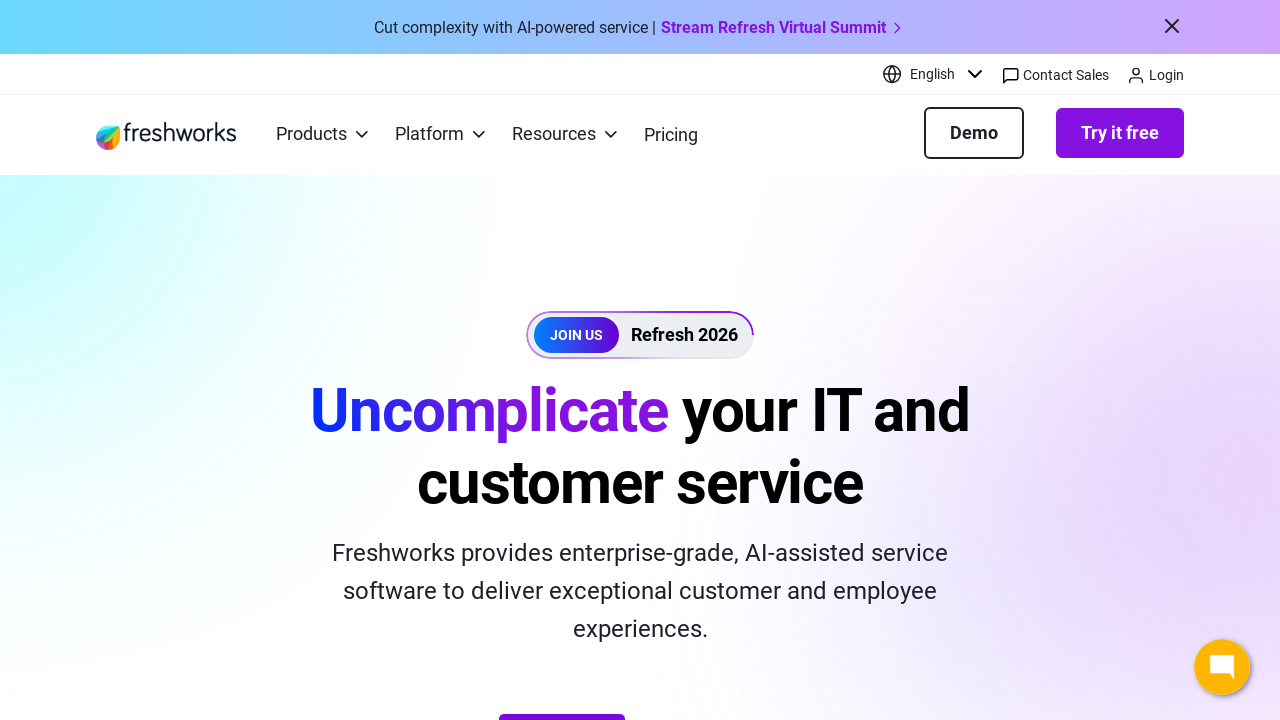